Tests that the Azure Pet Store homepage has the correct title

Starting URL: https://azurepetstore.com/

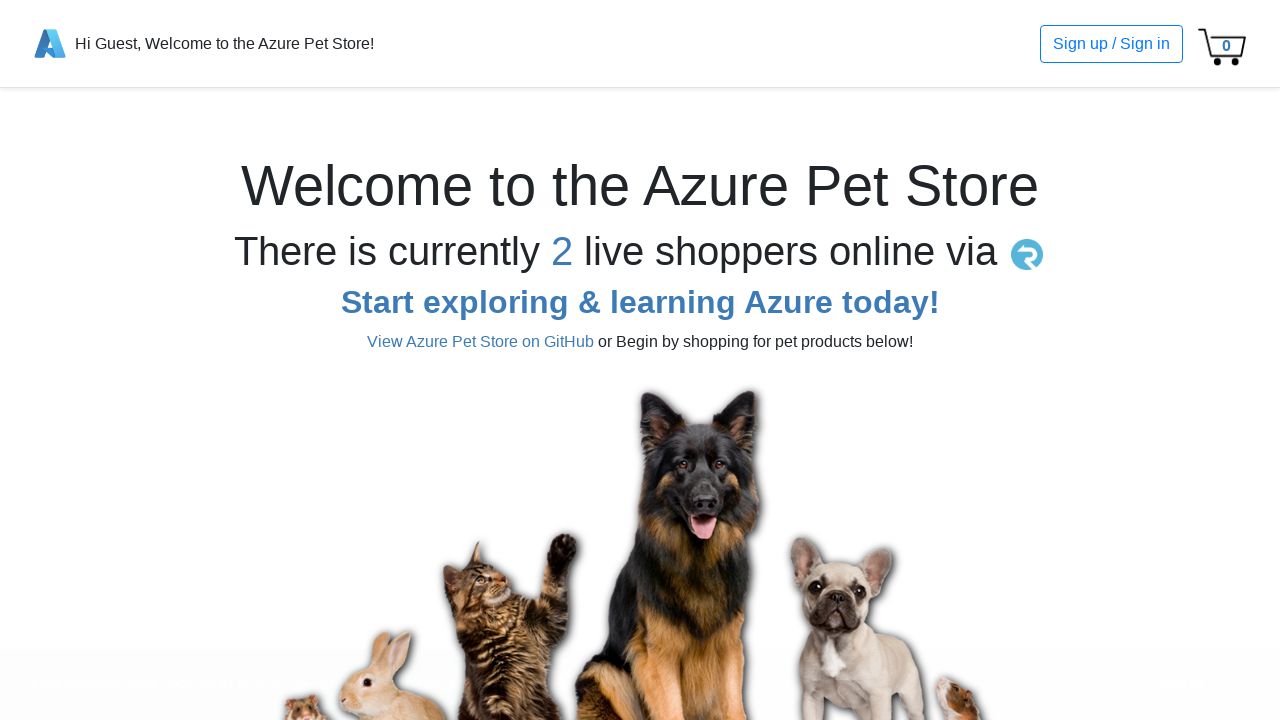

Navigated to Azure Pet Store homepage
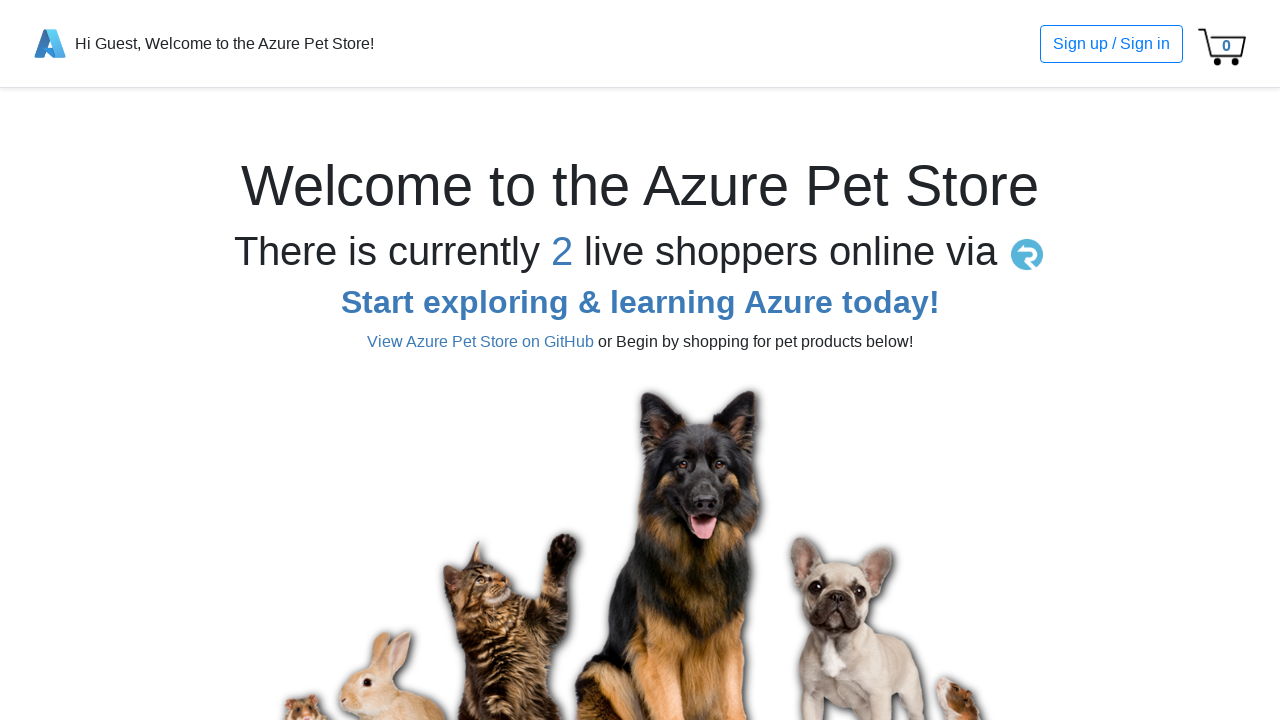

Verified page title is 'Azure Pet Store'
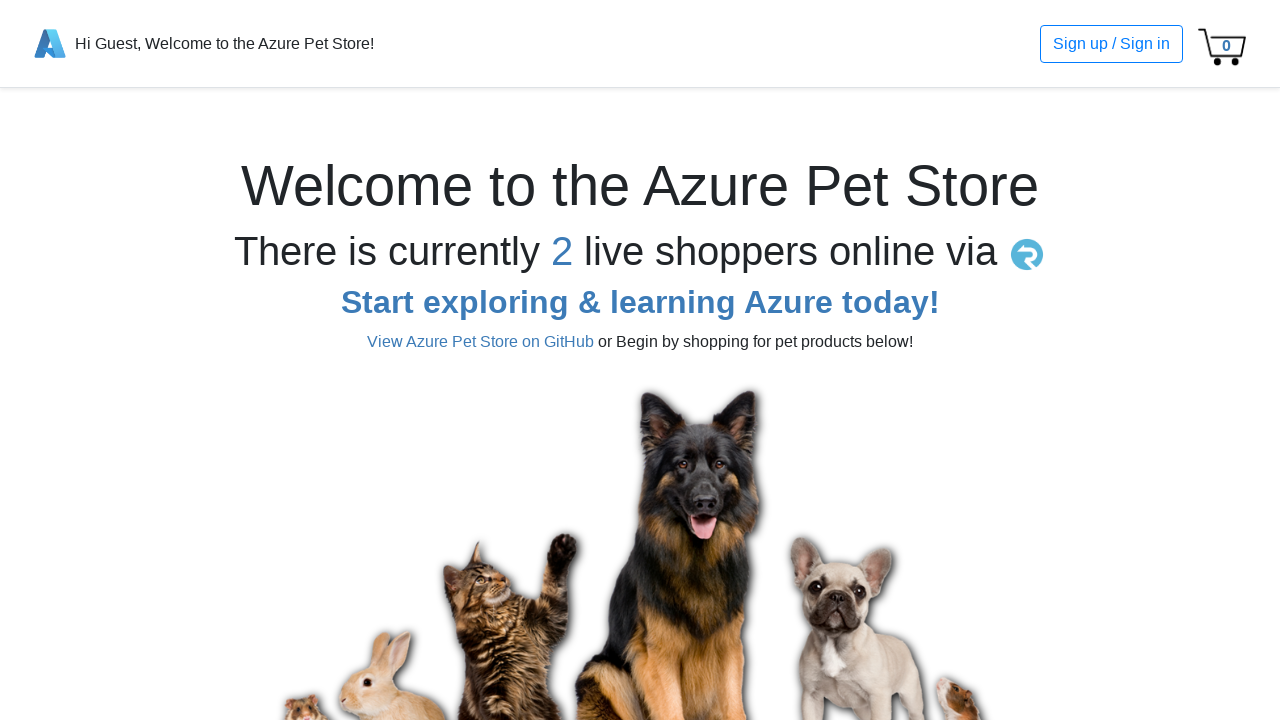

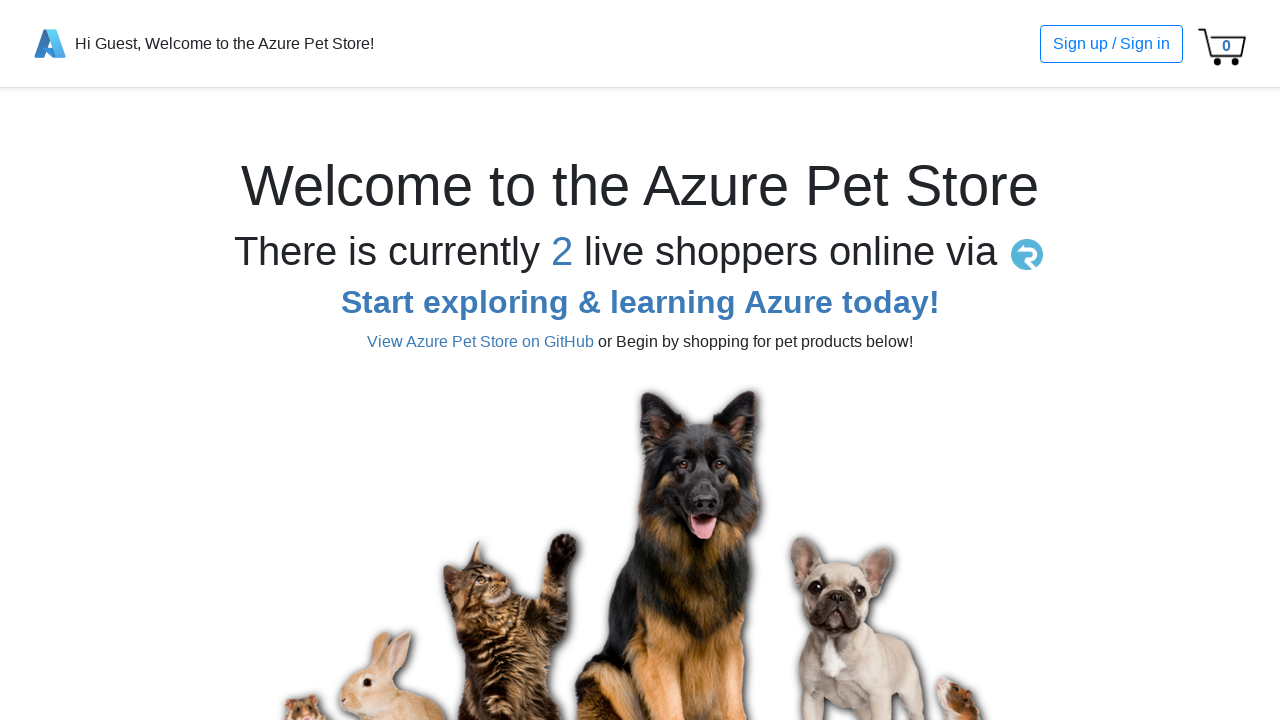